Tests that new todo items are appended to the bottom of the list by creating three items

Starting URL: https://demo.playwright.dev/todomvc

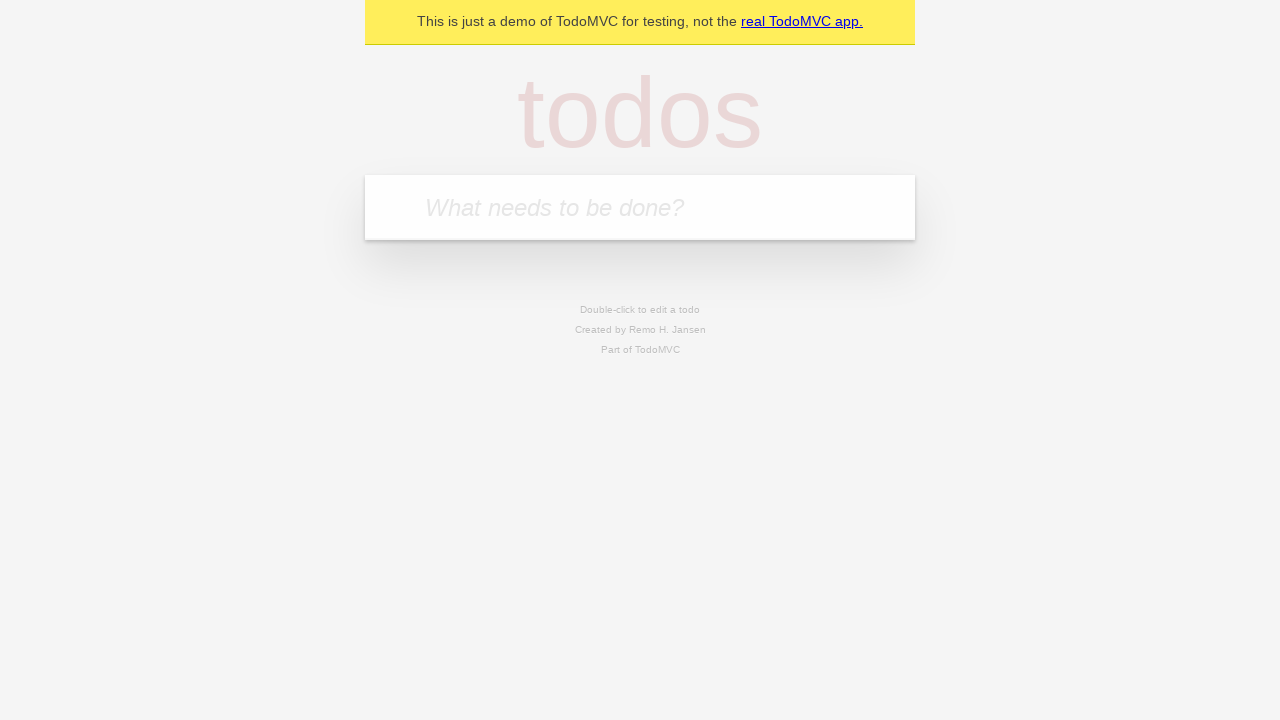

Located the 'What needs to be done?' input field
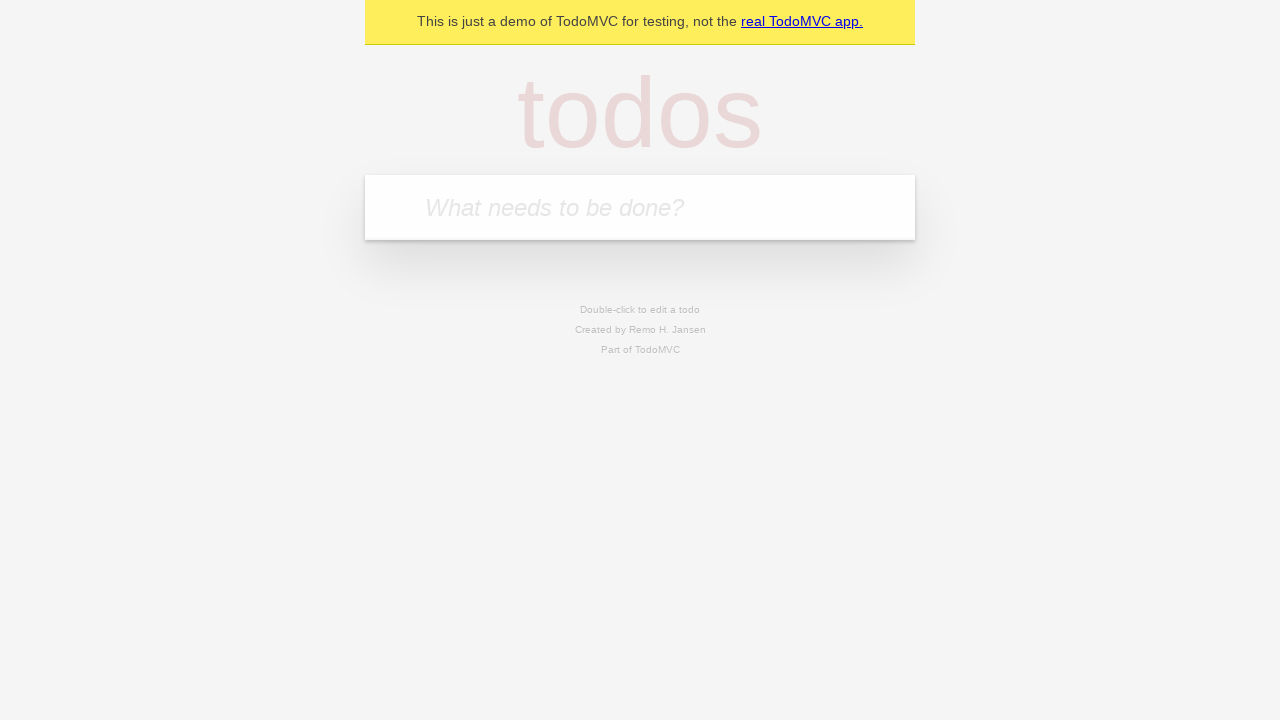

Filled first todo item: 'buy some cheese' on internal:attr=[placeholder="What needs to be done?"i]
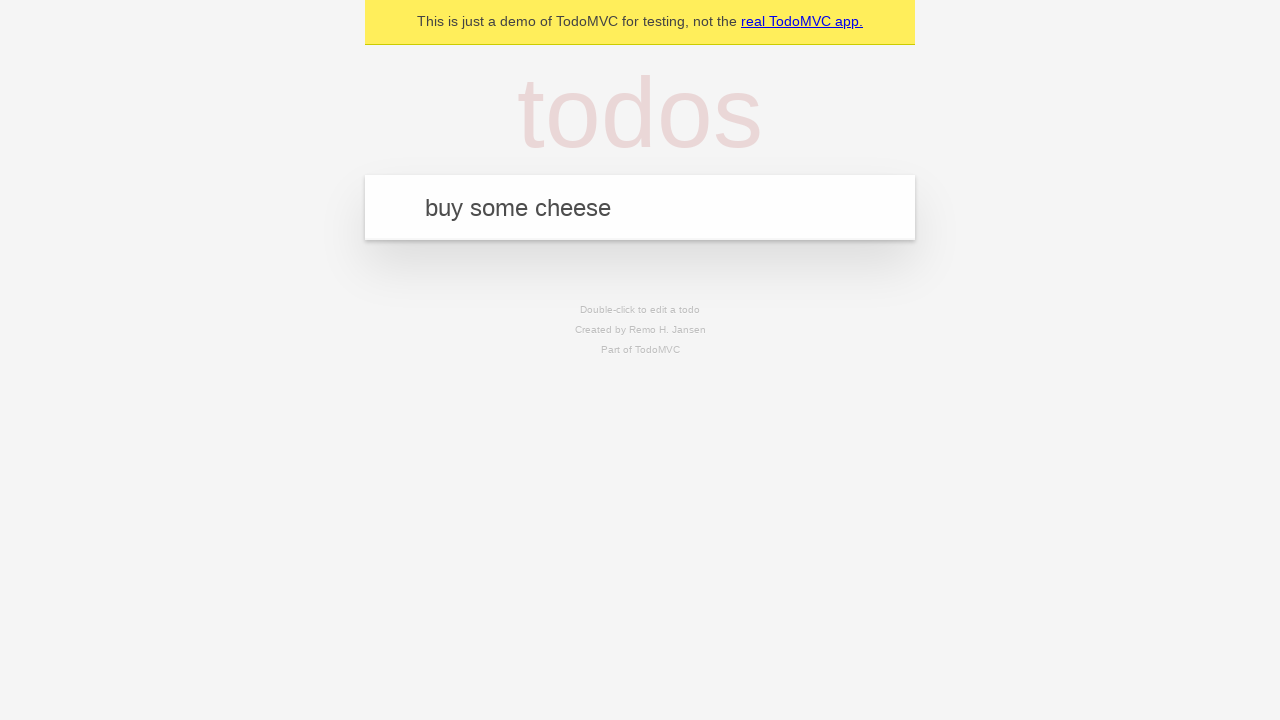

Pressed Enter to create first todo item on internal:attr=[placeholder="What needs to be done?"i]
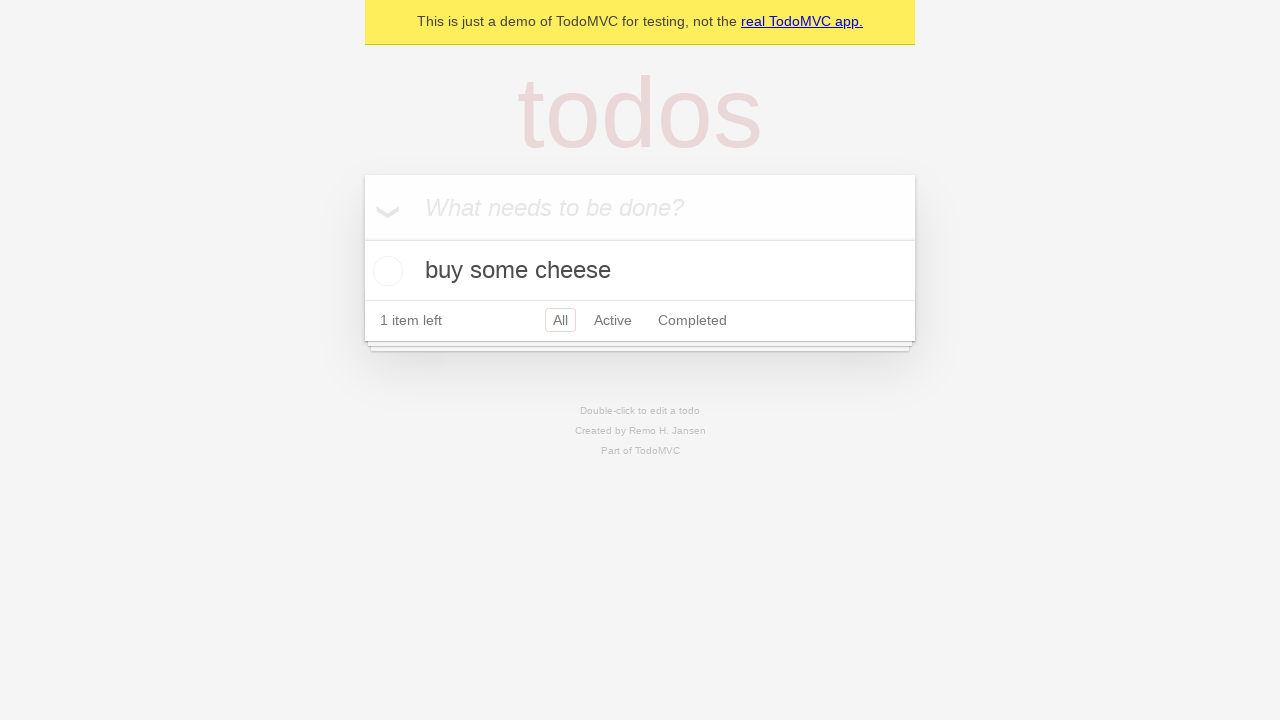

Filled second todo item: 'feed the cat' on internal:attr=[placeholder="What needs to be done?"i]
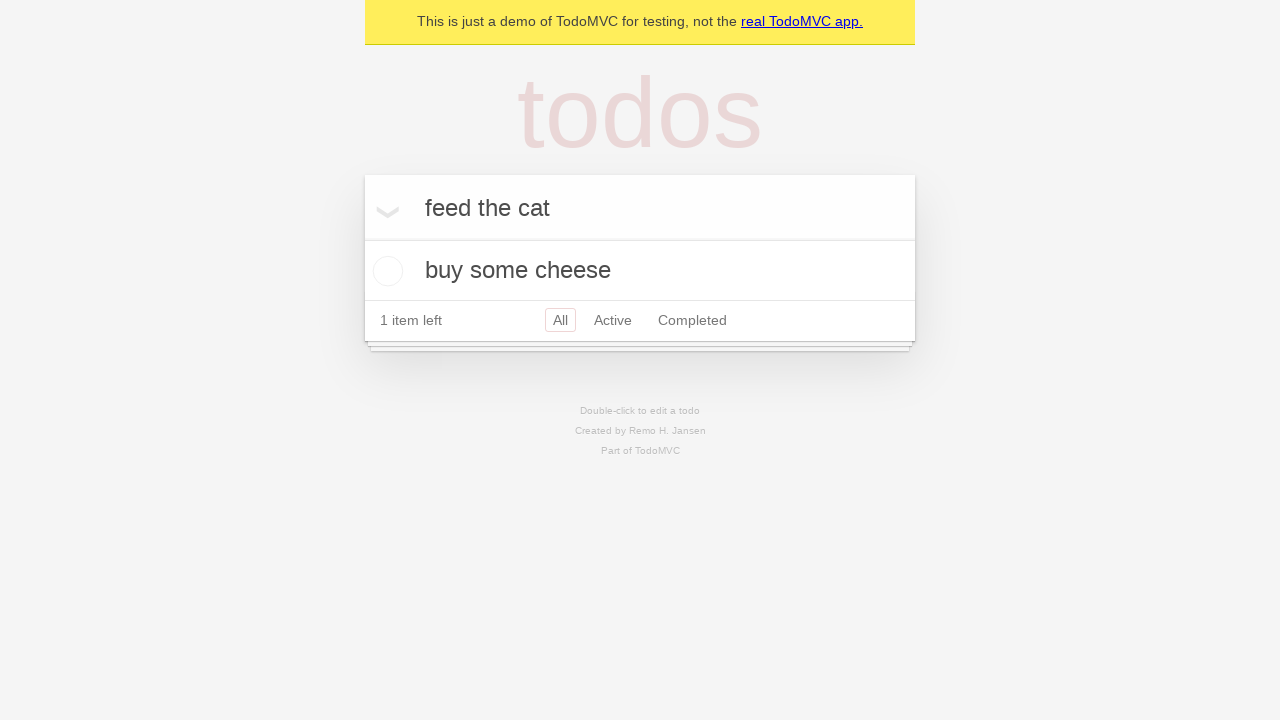

Pressed Enter to create second todo item on internal:attr=[placeholder="What needs to be done?"i]
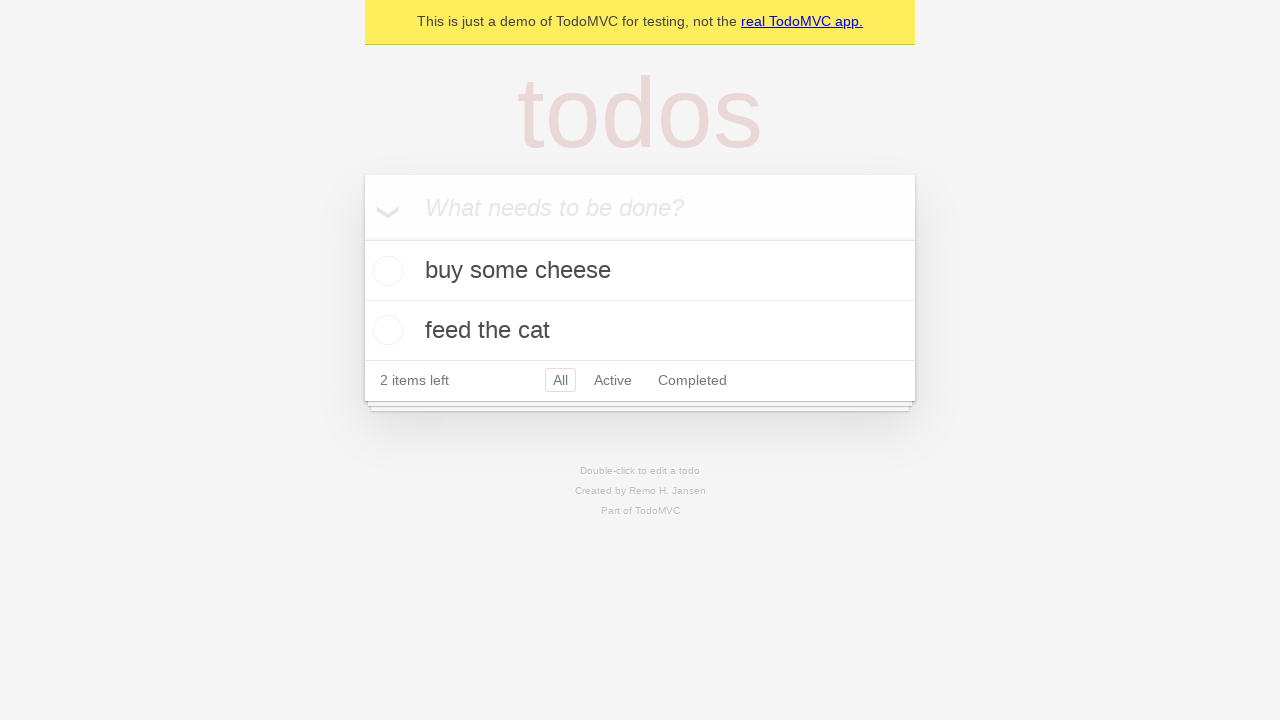

Filled third todo item: 'book a doctors appointment' on internal:attr=[placeholder="What needs to be done?"i]
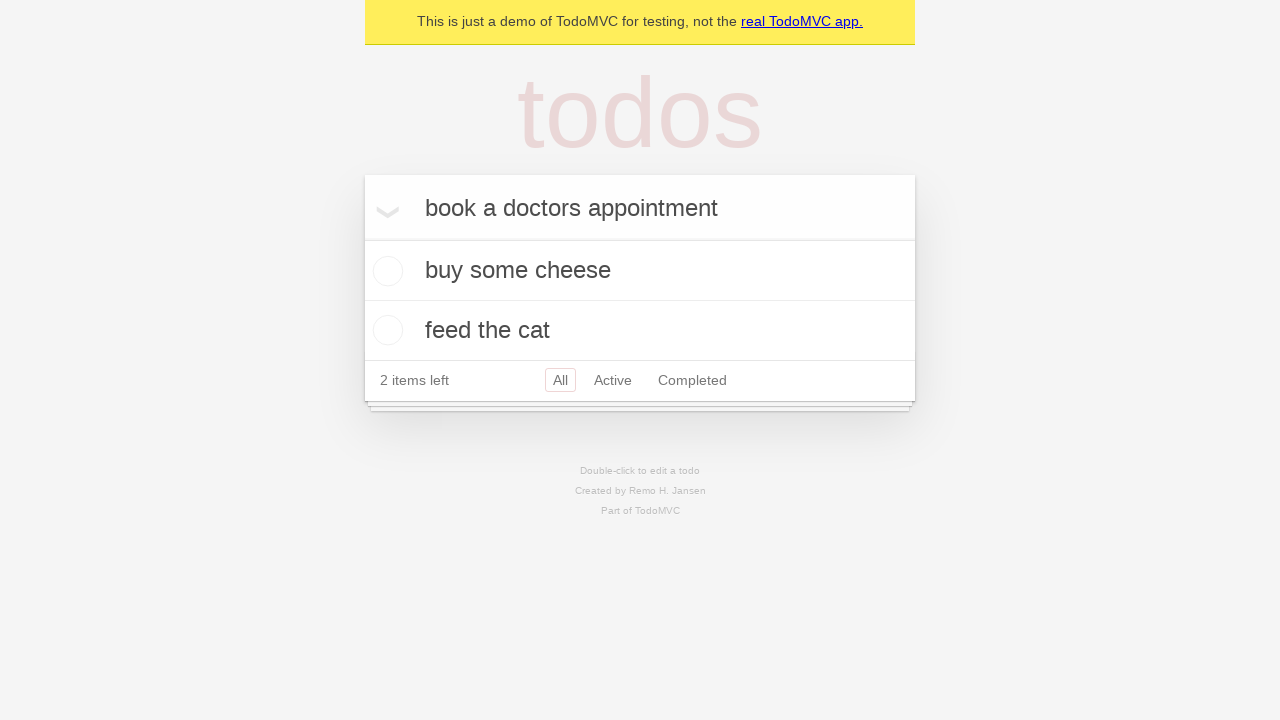

Pressed Enter to create third todo item on internal:attr=[placeholder="What needs to be done?"i]
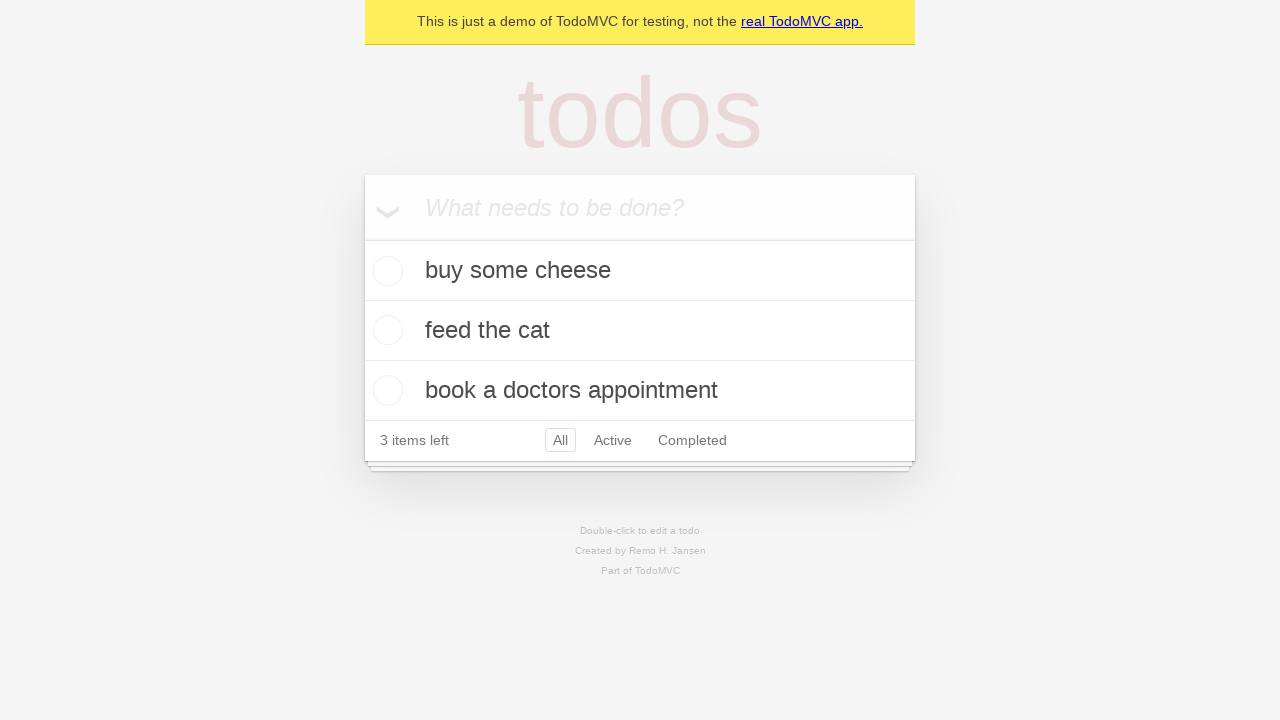

Waited for todo count element to appear, confirming all three items were added
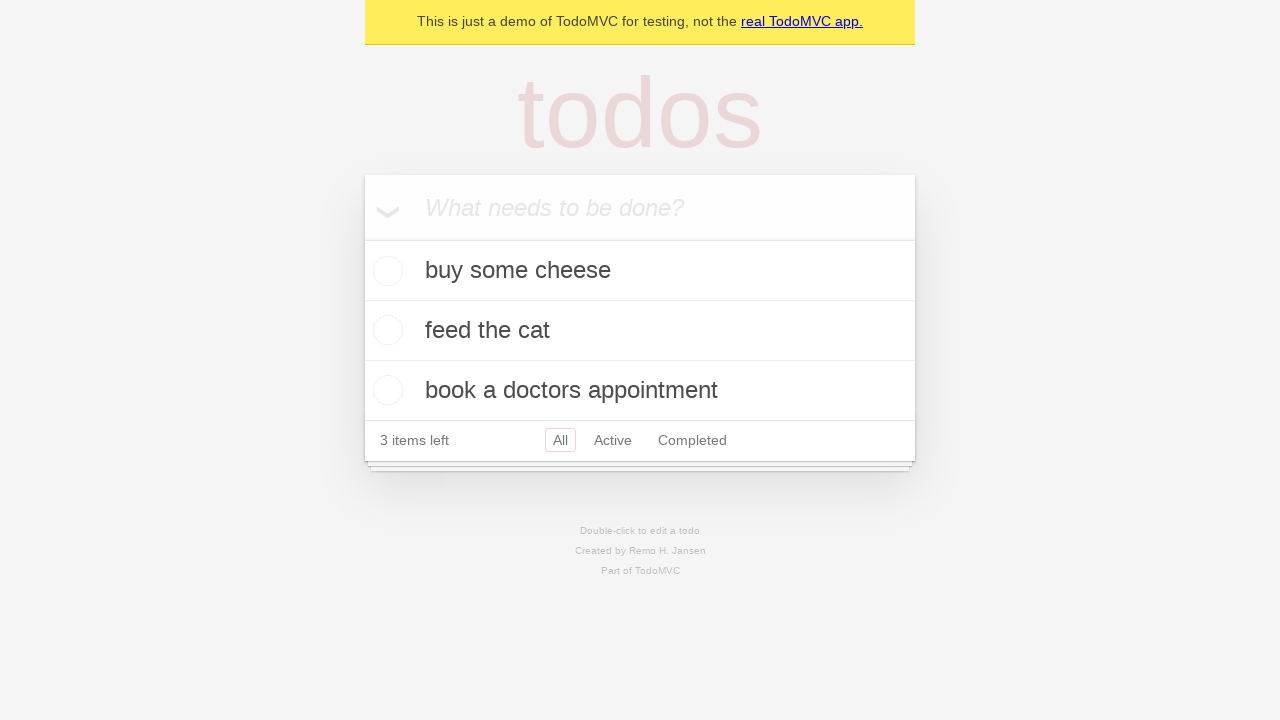

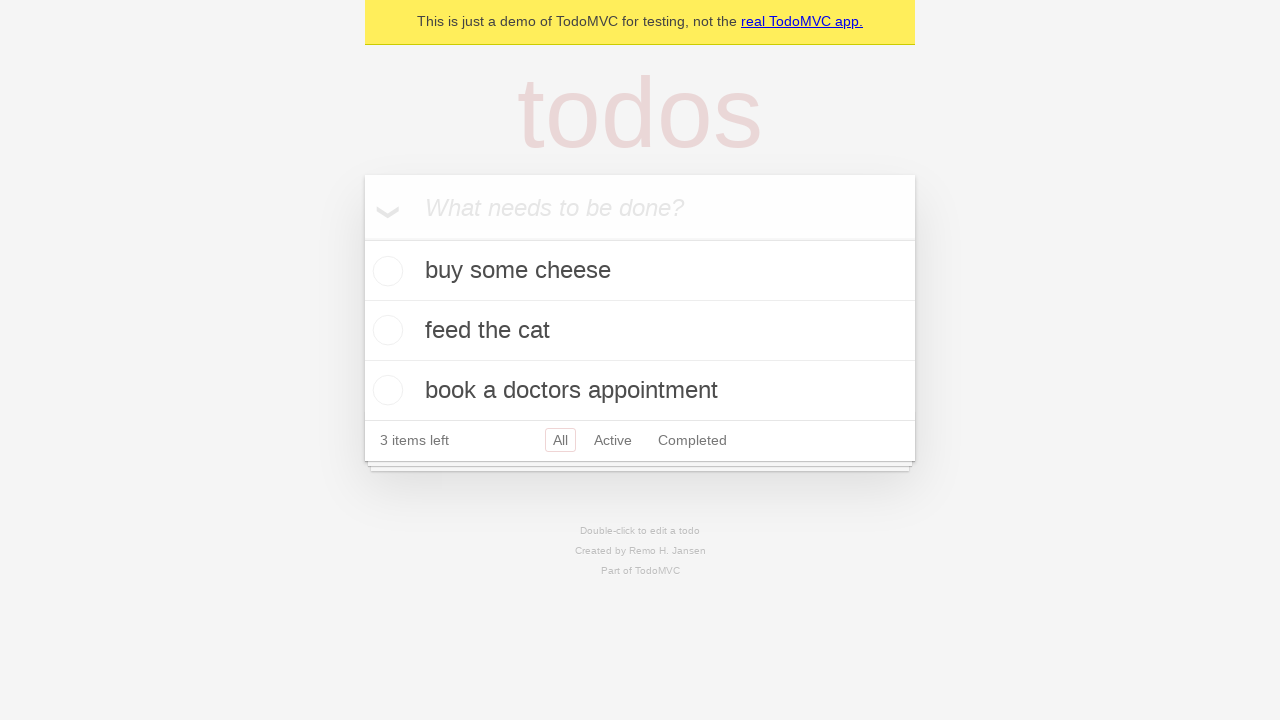